Navigates to Travis County court calendar, selects date range search, unchecks non-Civil categories, enters date range, and searches for court settings.

Starting URL: https://odysseypa.traviscountytx.gov/JPPublicAccess/default.aspx

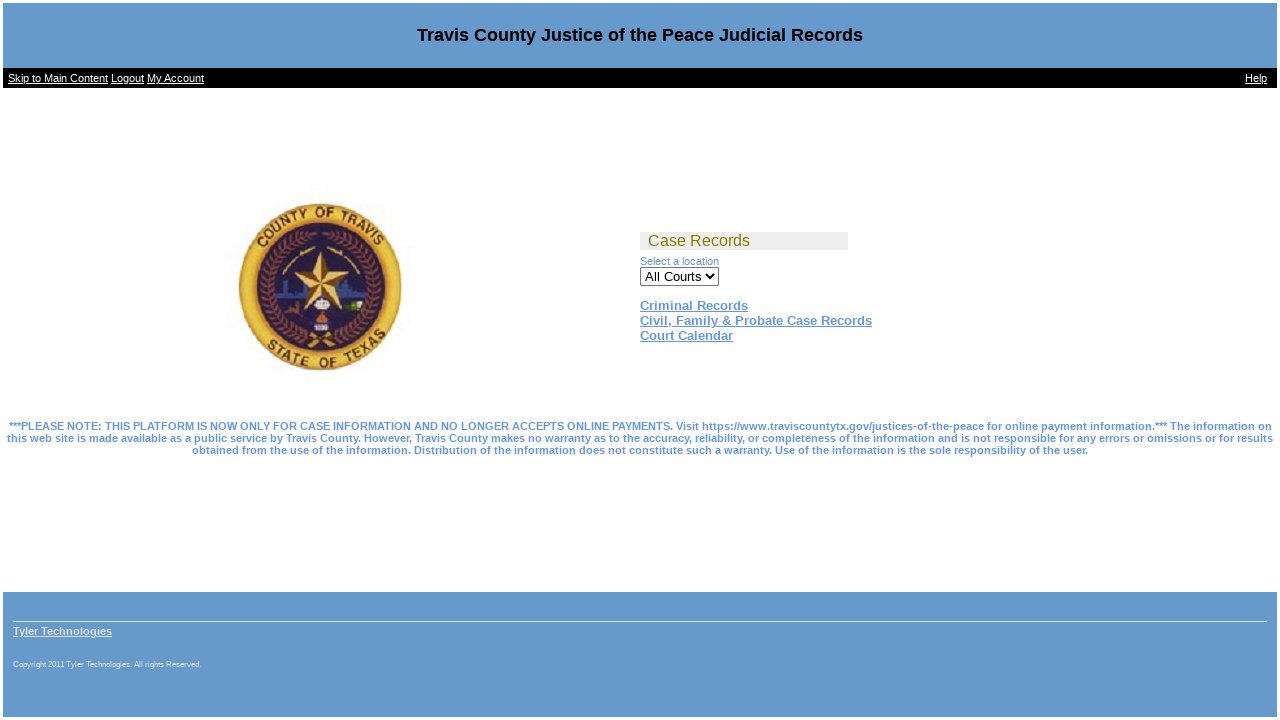

Court Calendar link selector appeared
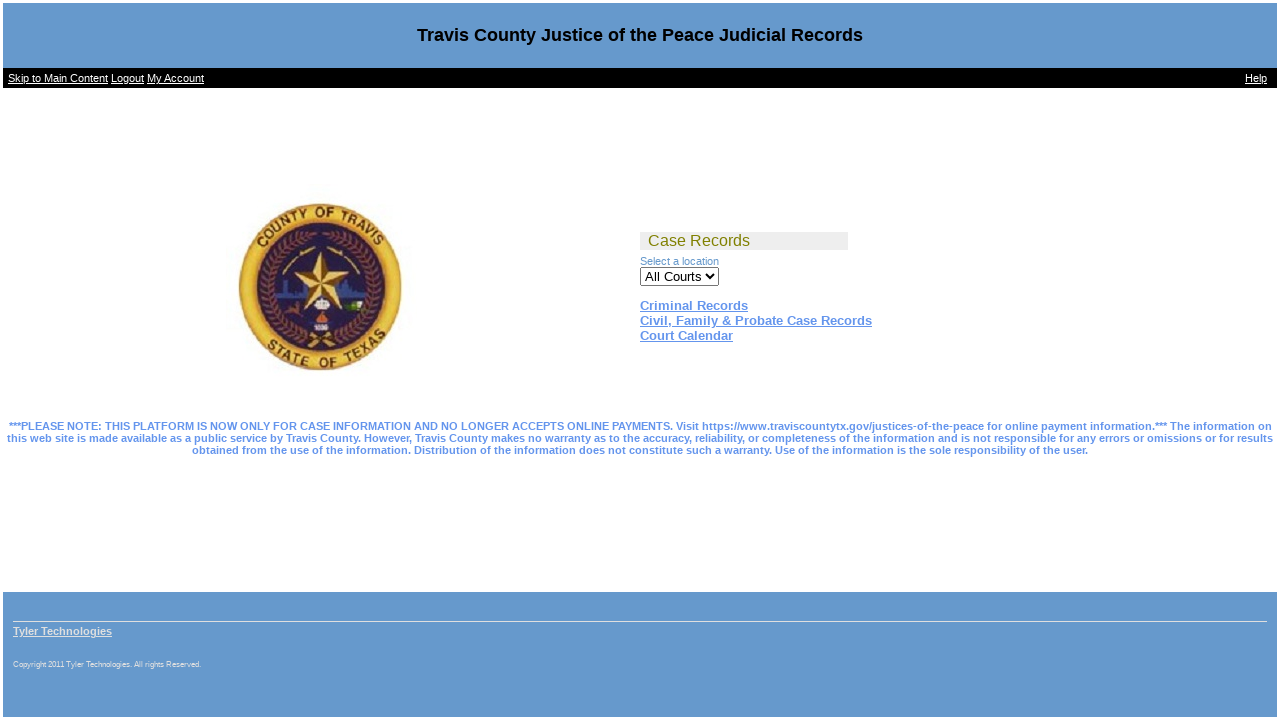

Clicked on Court Calendar link at (686, 336) on text=Court Calendar
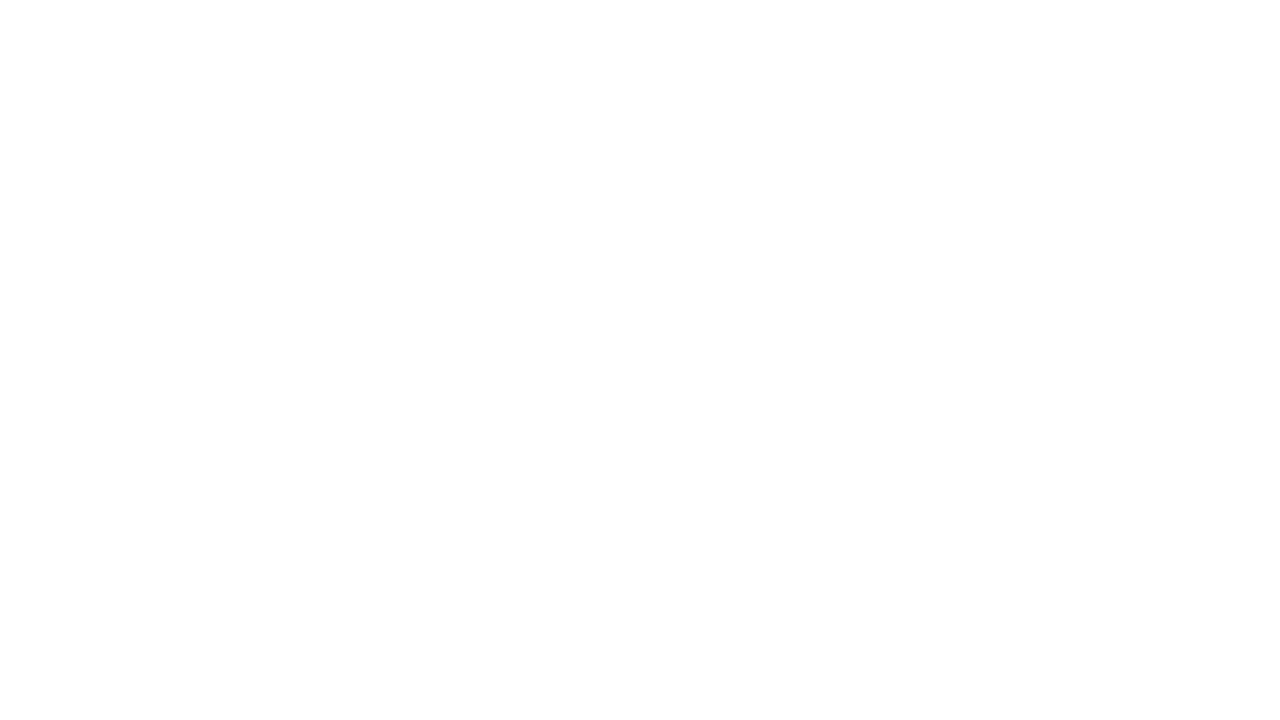

Date Range radio button selector appeared
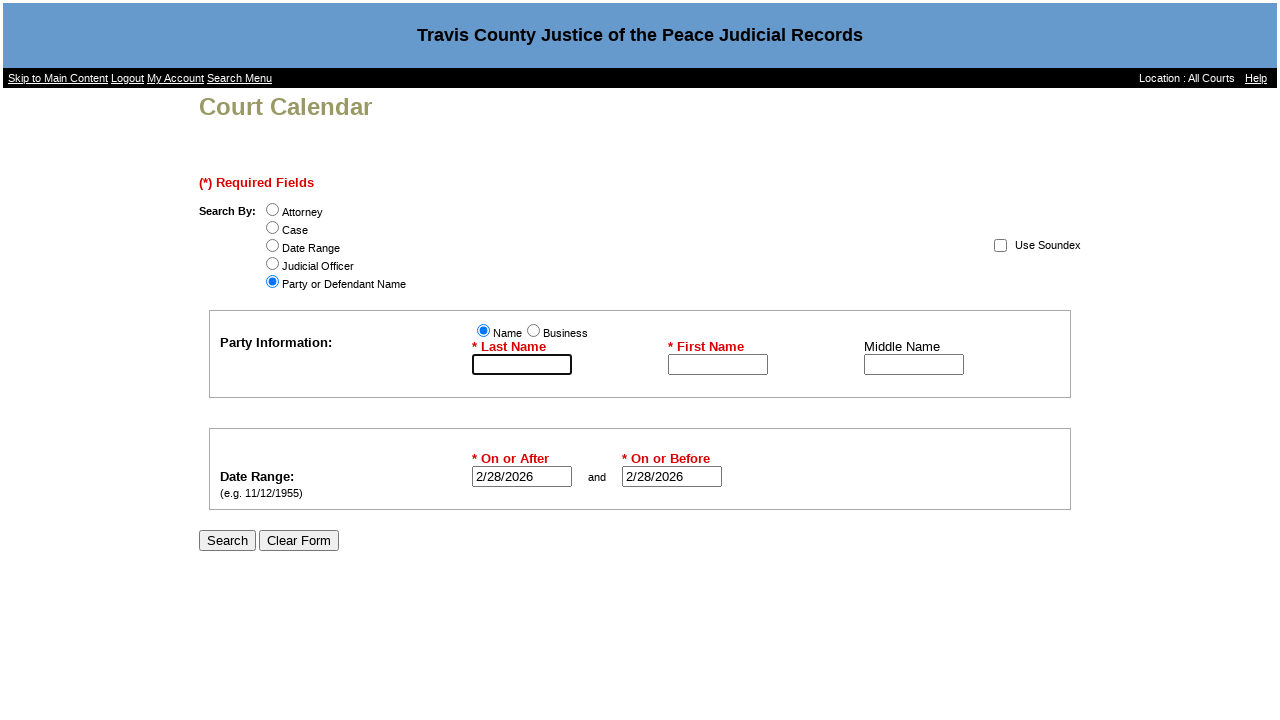

Clicked on Date Range radio button at (273, 246) on #DateRange
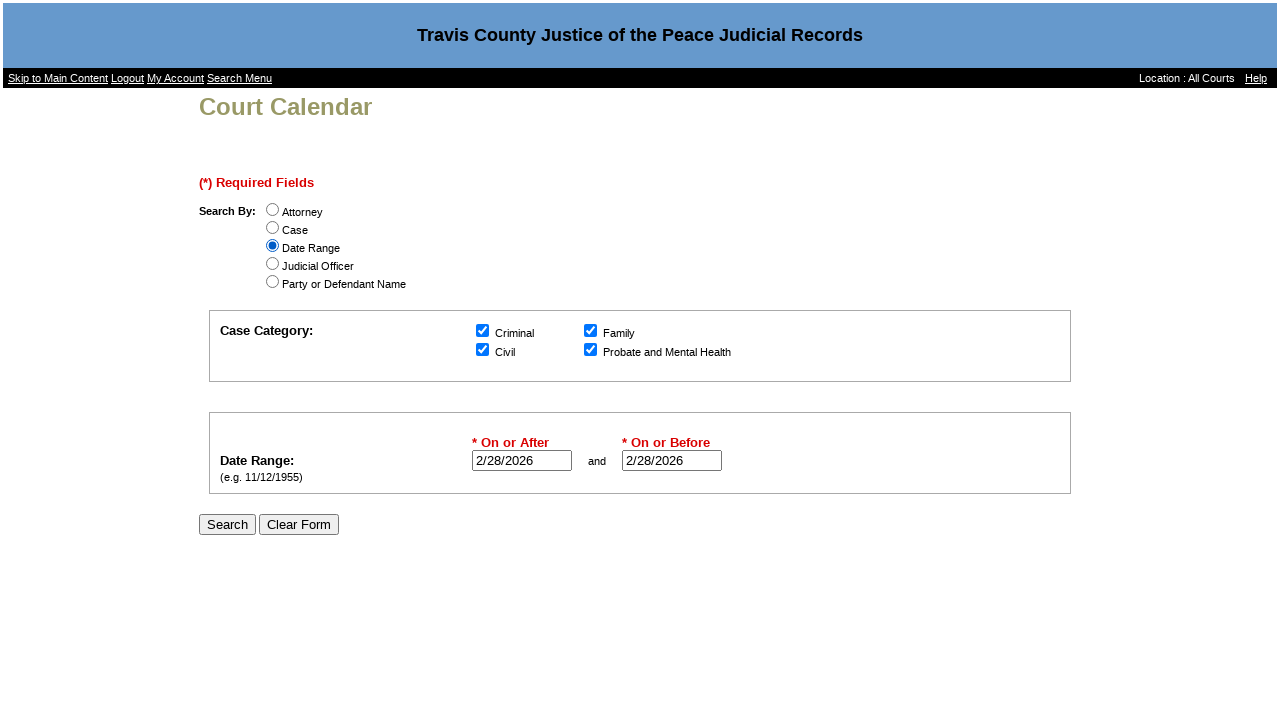

Unchecked Probate checkbox at (591, 350) on #chkDtRangeProbate
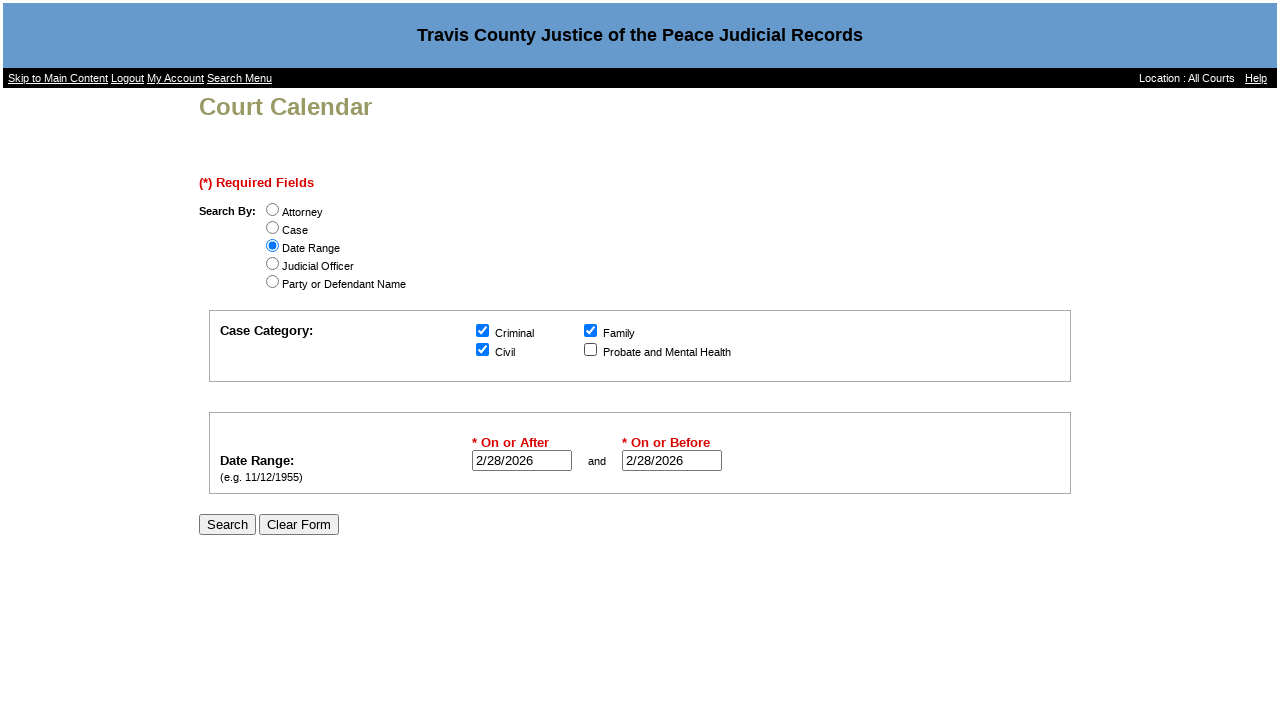

Unchecked Family checkbox at (591, 330) on #chkDtRangeFamily
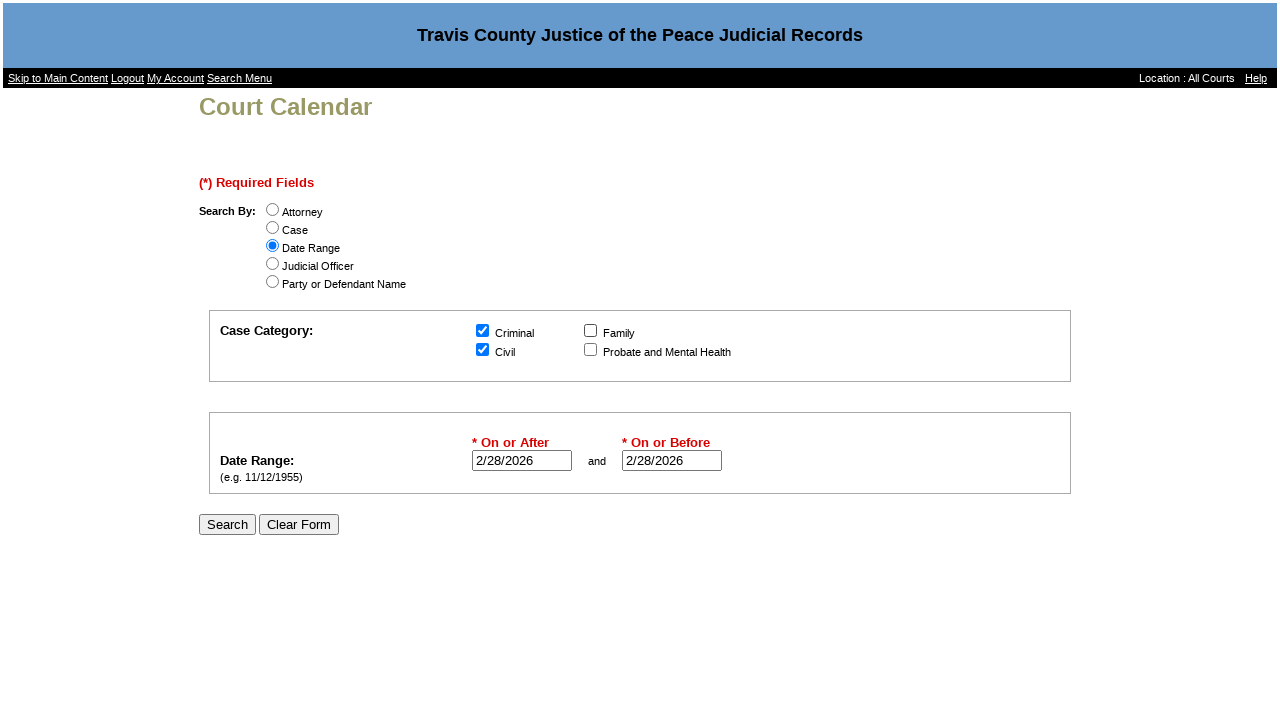

Unchecked Criminal checkbox at (483, 330) on #chkDtRangeCriminal
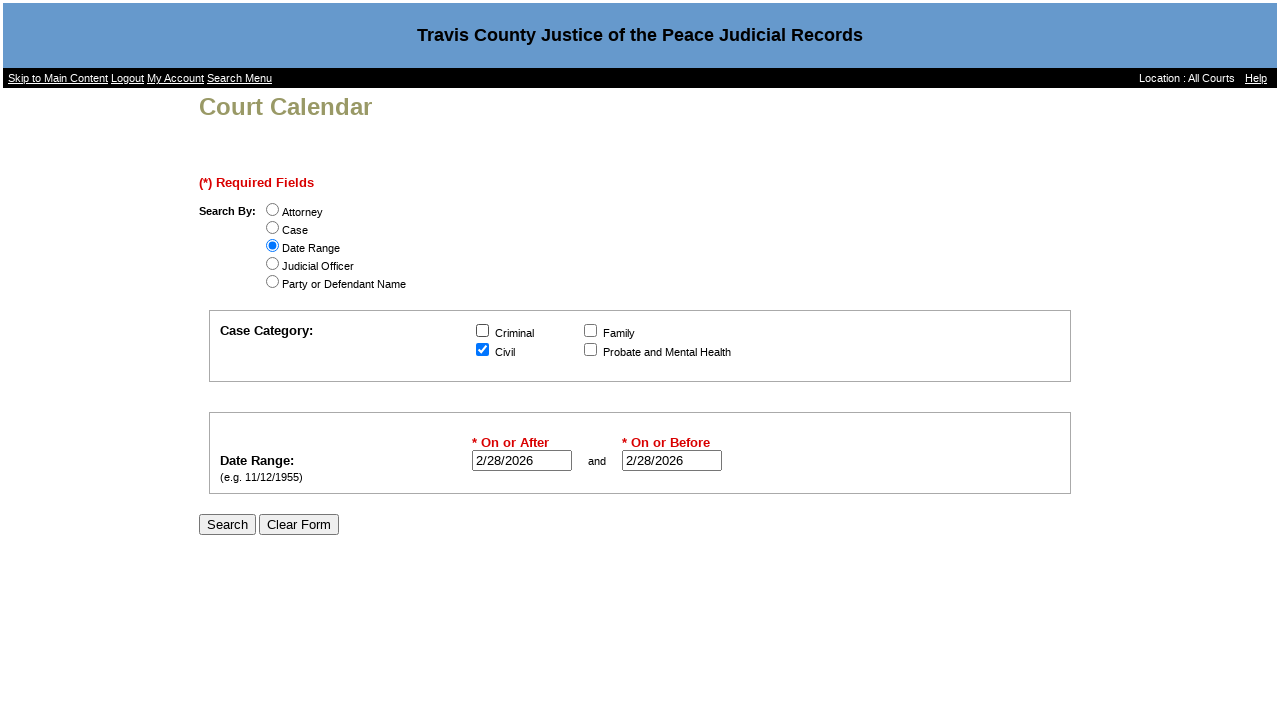

Start date field selector appeared
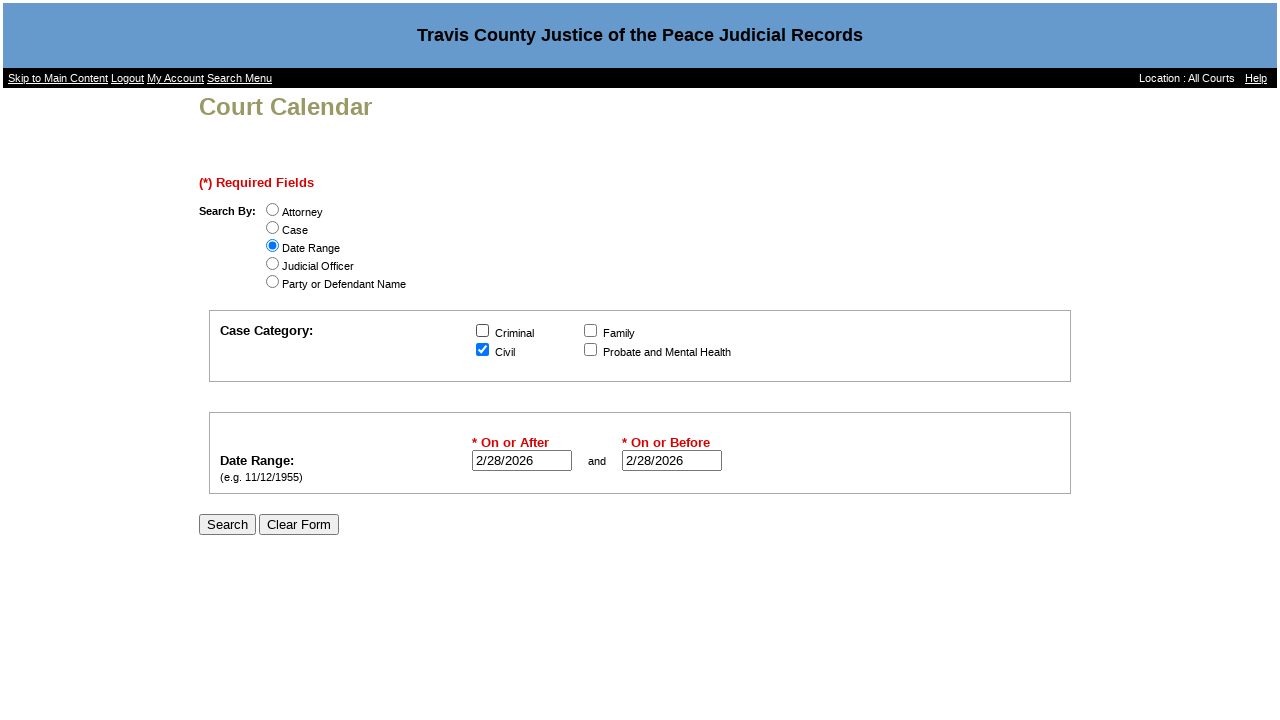

Entered start date 01/15/2024 in date range search on #DateSettingOnAfter
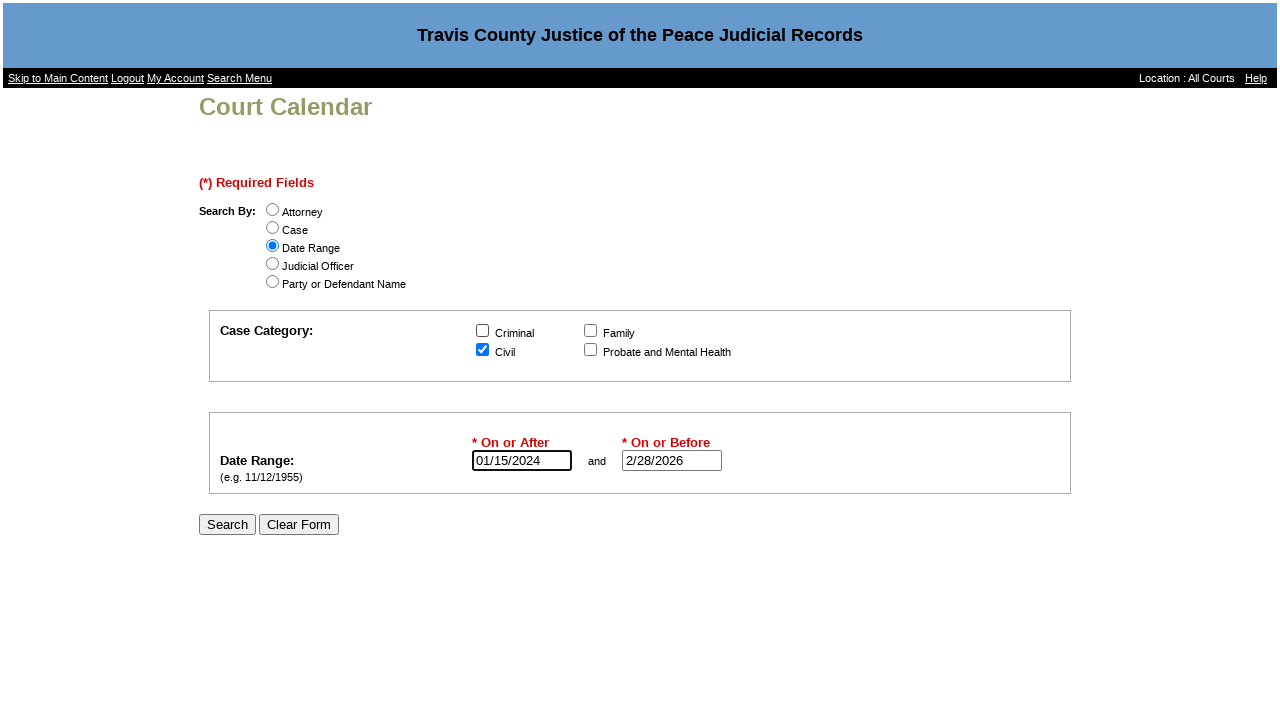

End date field selector appeared
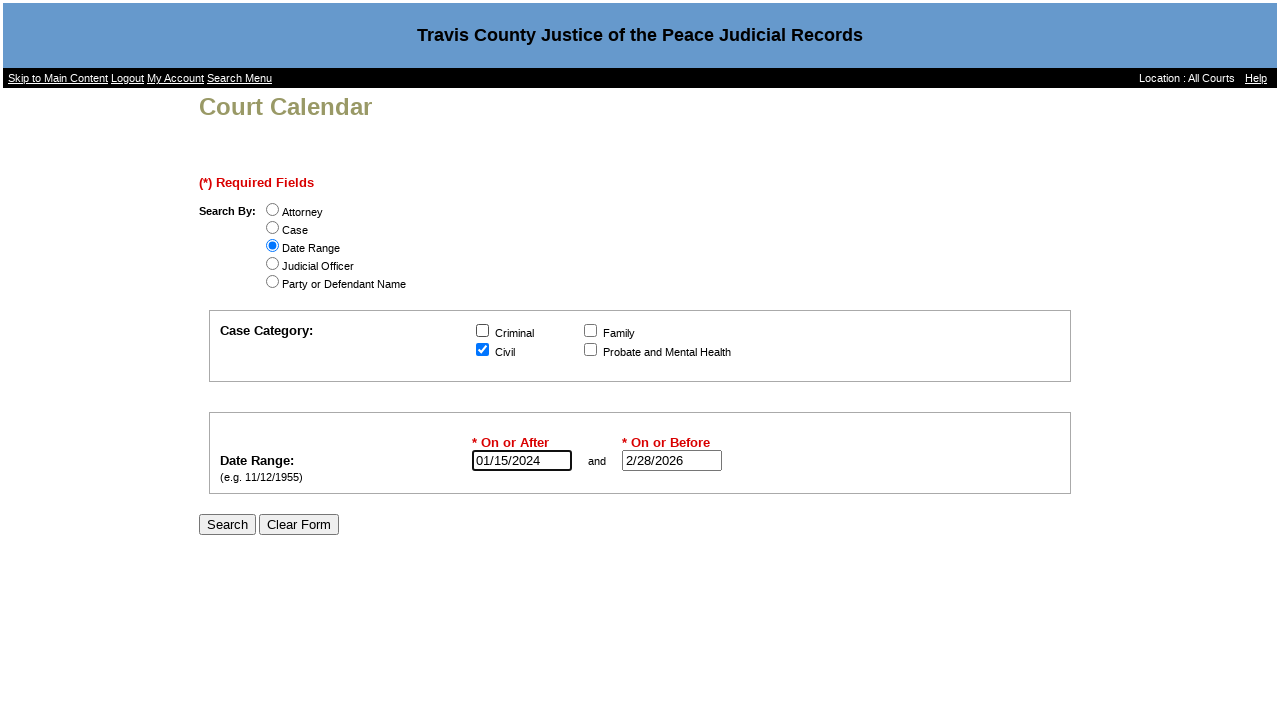

Entered end date 01/31/2024 in date range search on #DateSettingOnBefore
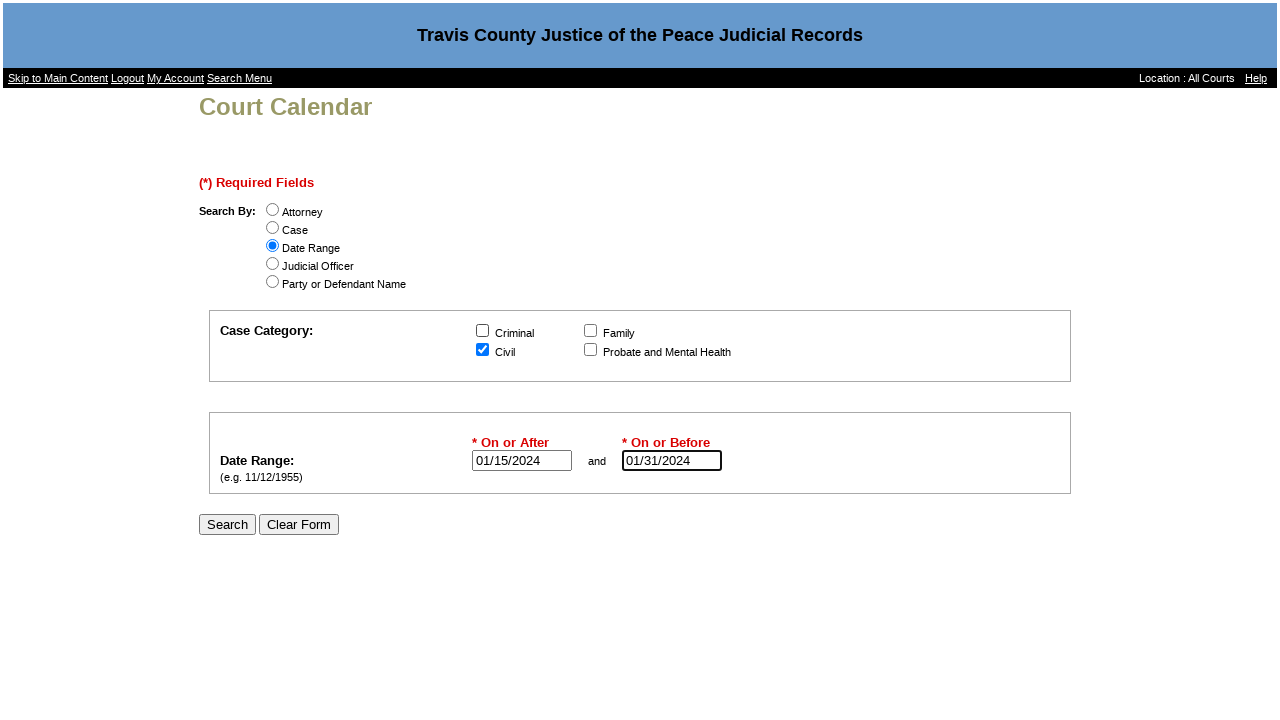

Clicked search submit button to search for court settings at (228, 524) on #SearchSubmit
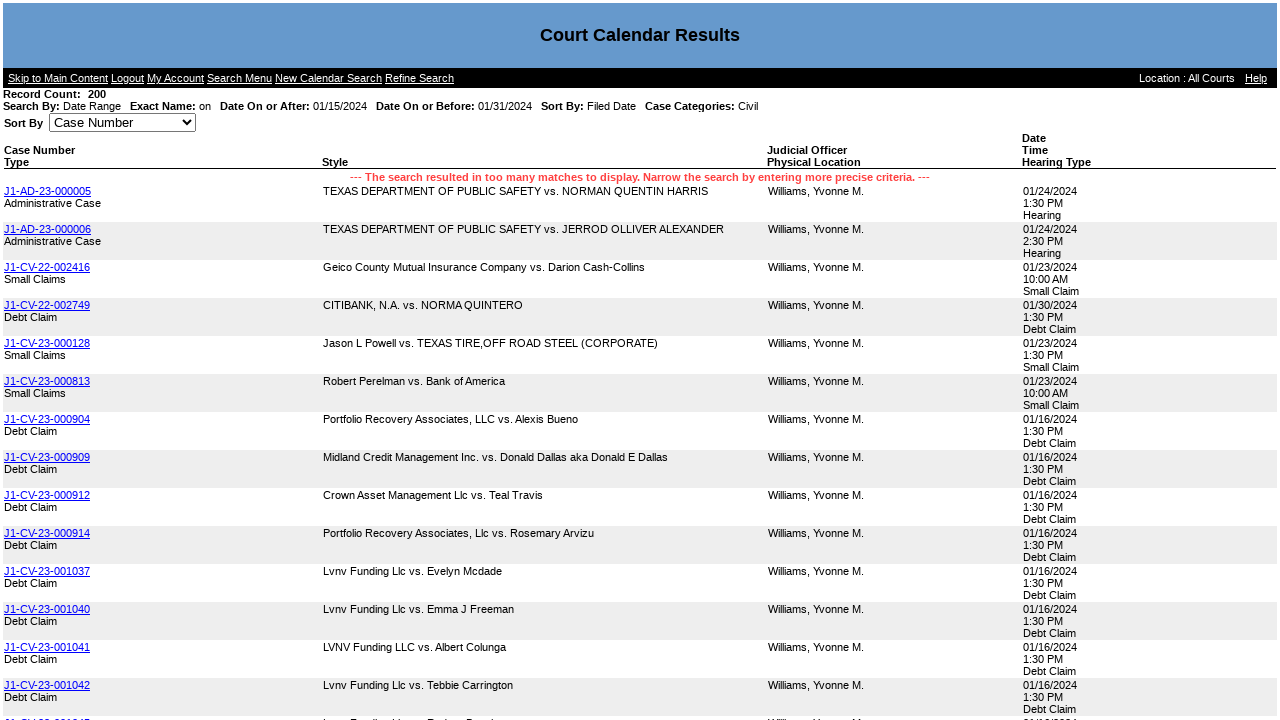

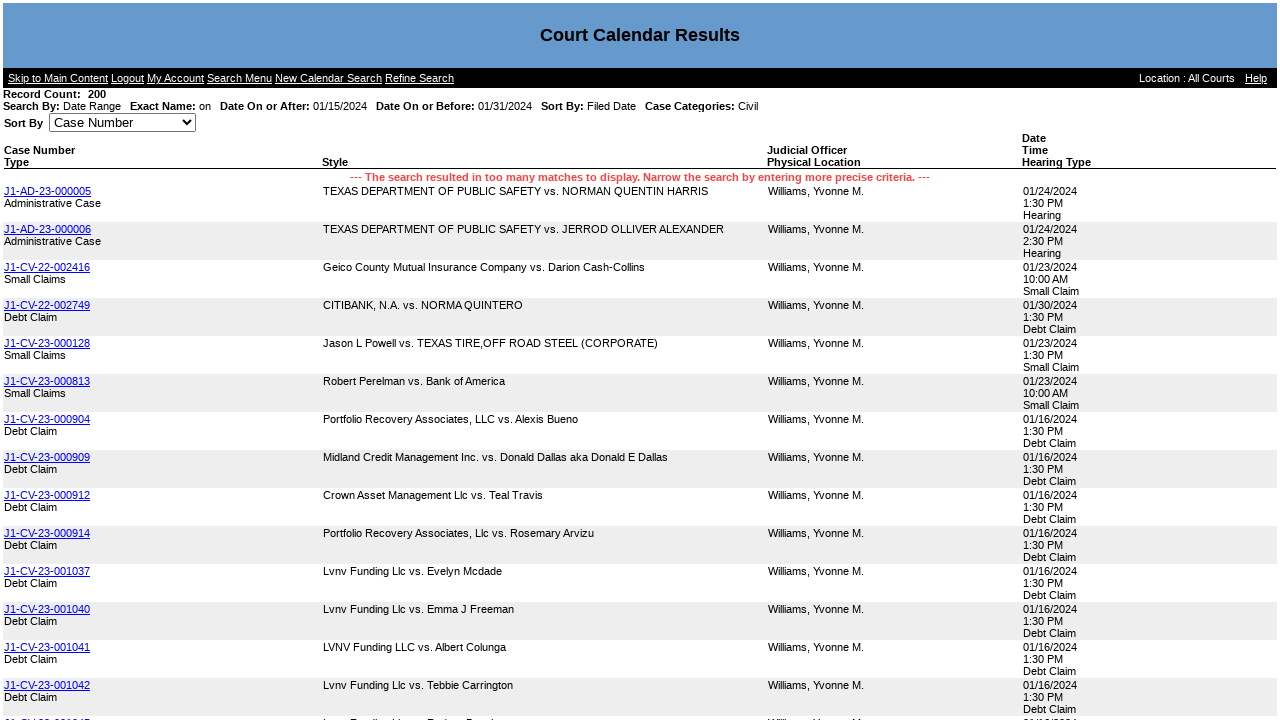